Tests JavaScript alert handling by clicking a button to trigger an alert, accepting the alert popup, and verifying the result message is displayed on the page.

Starting URL: http://the-internet.herokuapp.com/javascript_alerts

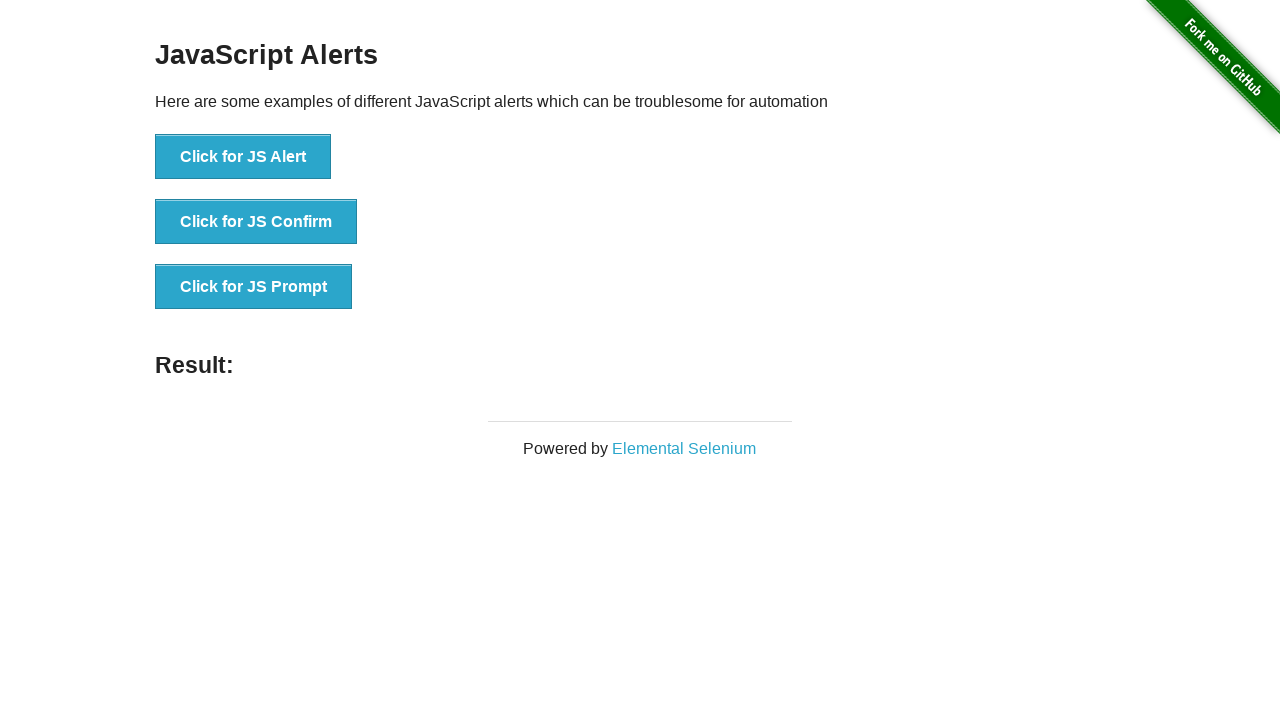

Clicked the first button to trigger JavaScript alert at (243, 157) on ul > li:nth-child(1) > button
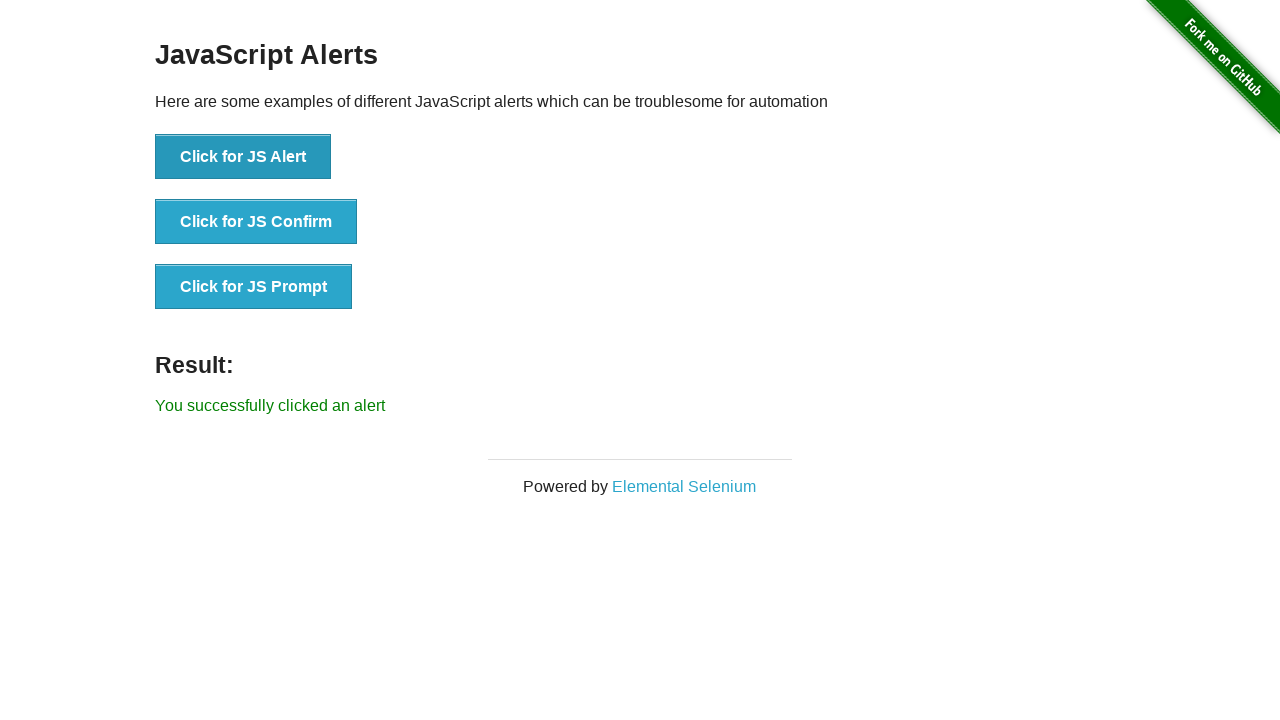

Set up handler to accept JavaScript alert dialog
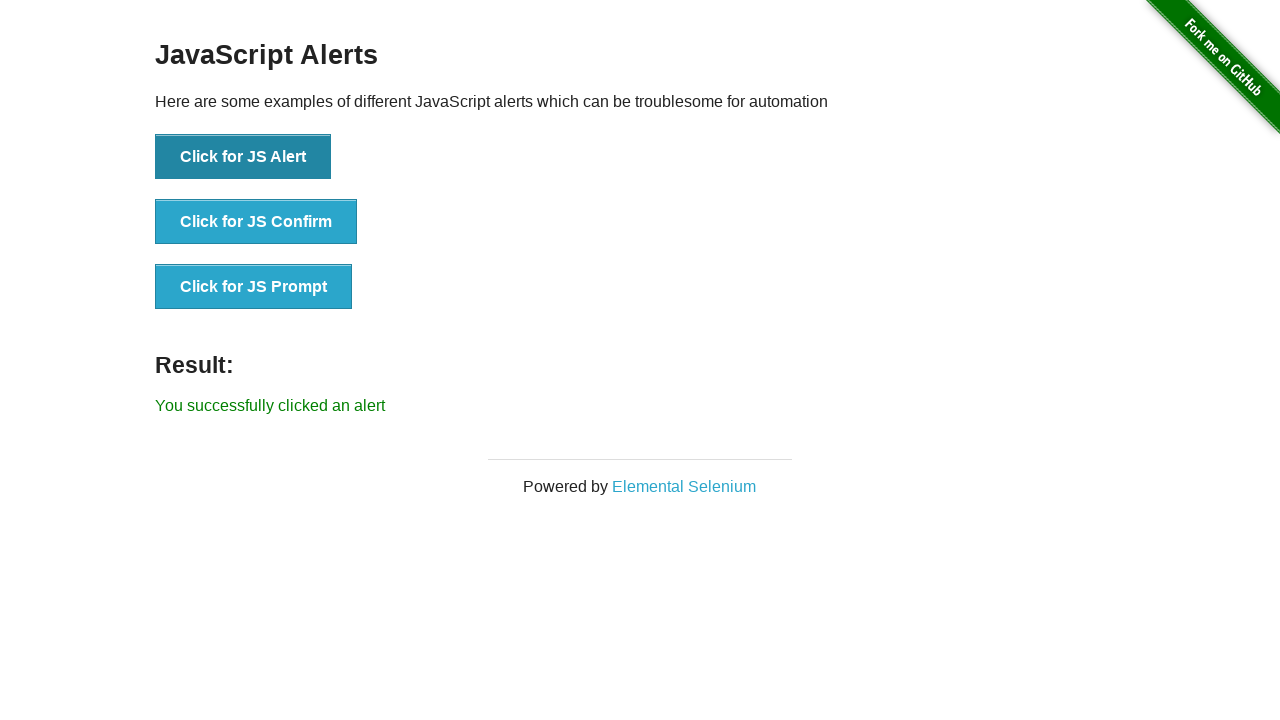

Result message element loaded on page
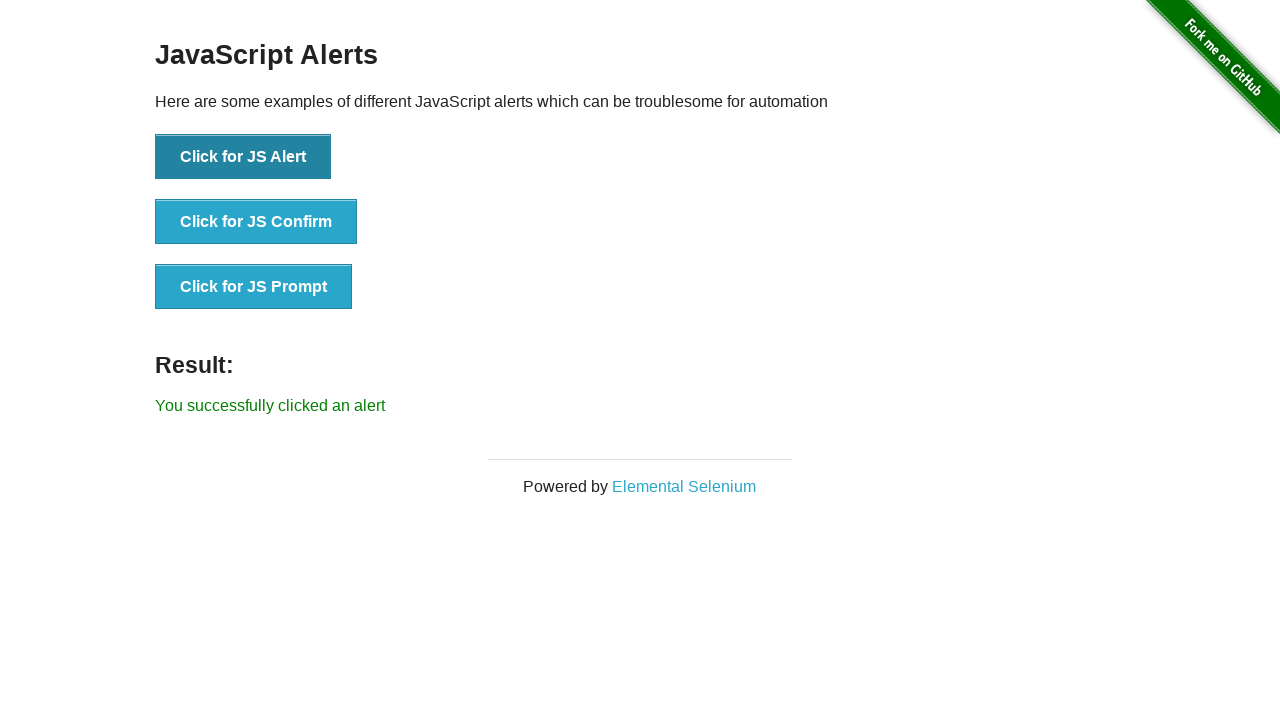

Retrieved result message text content
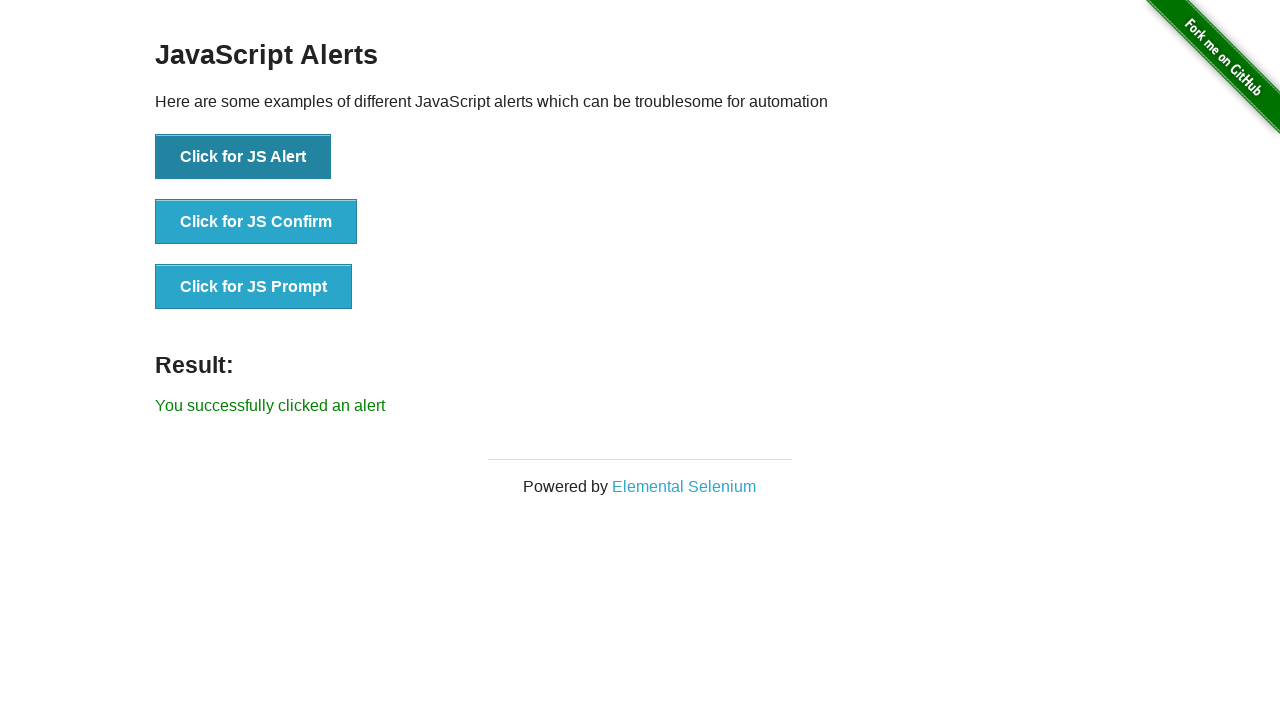

Verified result message equals 'You successfully clicked an alert'
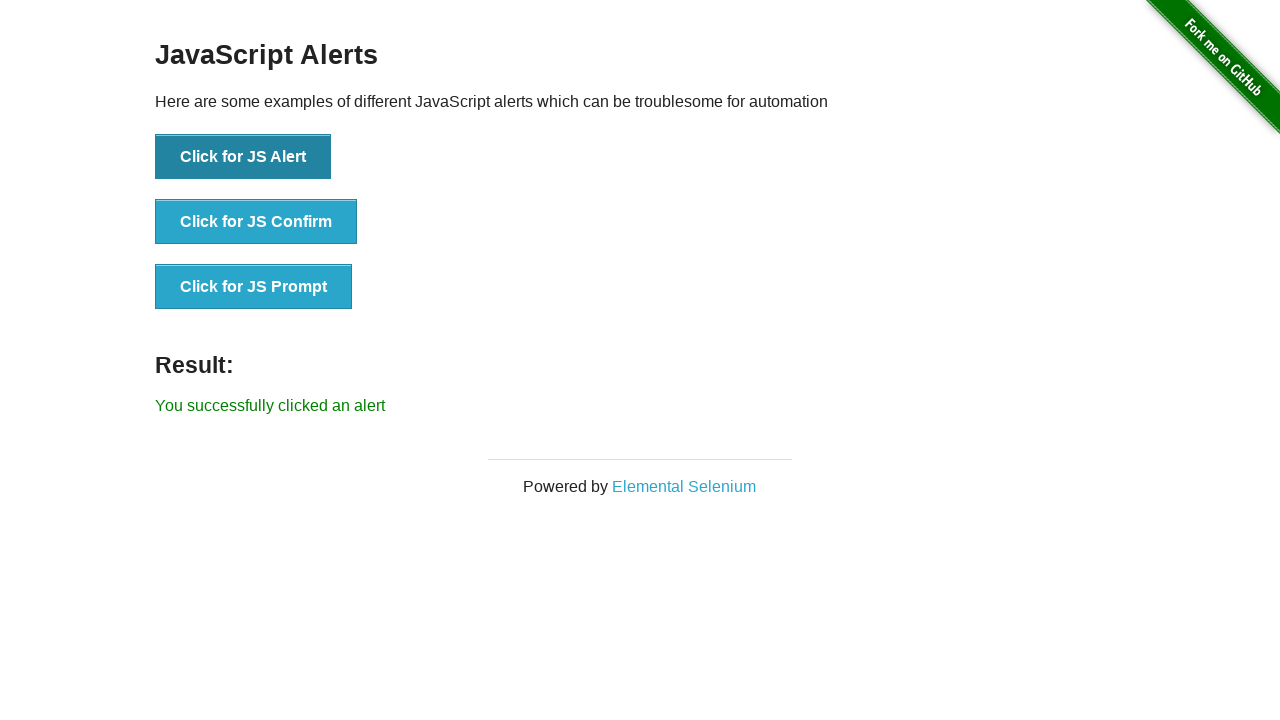

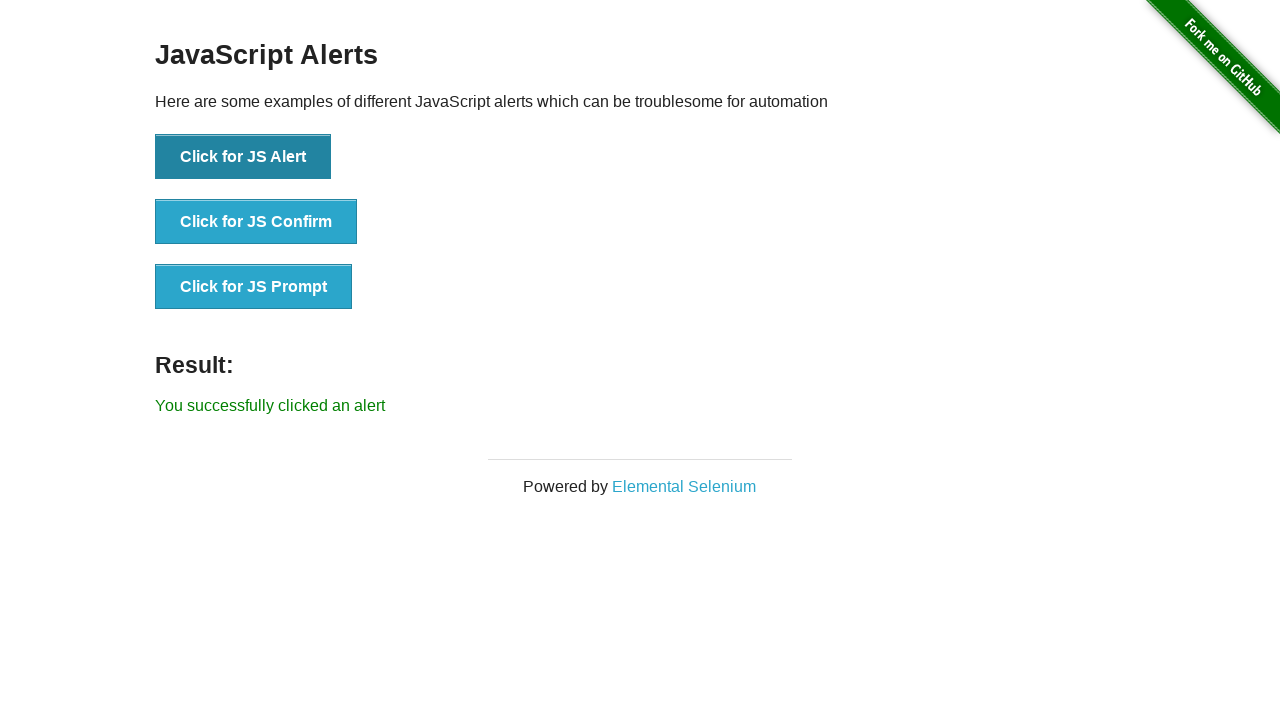